Tests the main flow of TodoMVC app including creating tasks, editing, toggling completion status, filtering by active/completed, and deleting tasks.

Starting URL: http://todomvc4tasj.herokuapp.com/#/

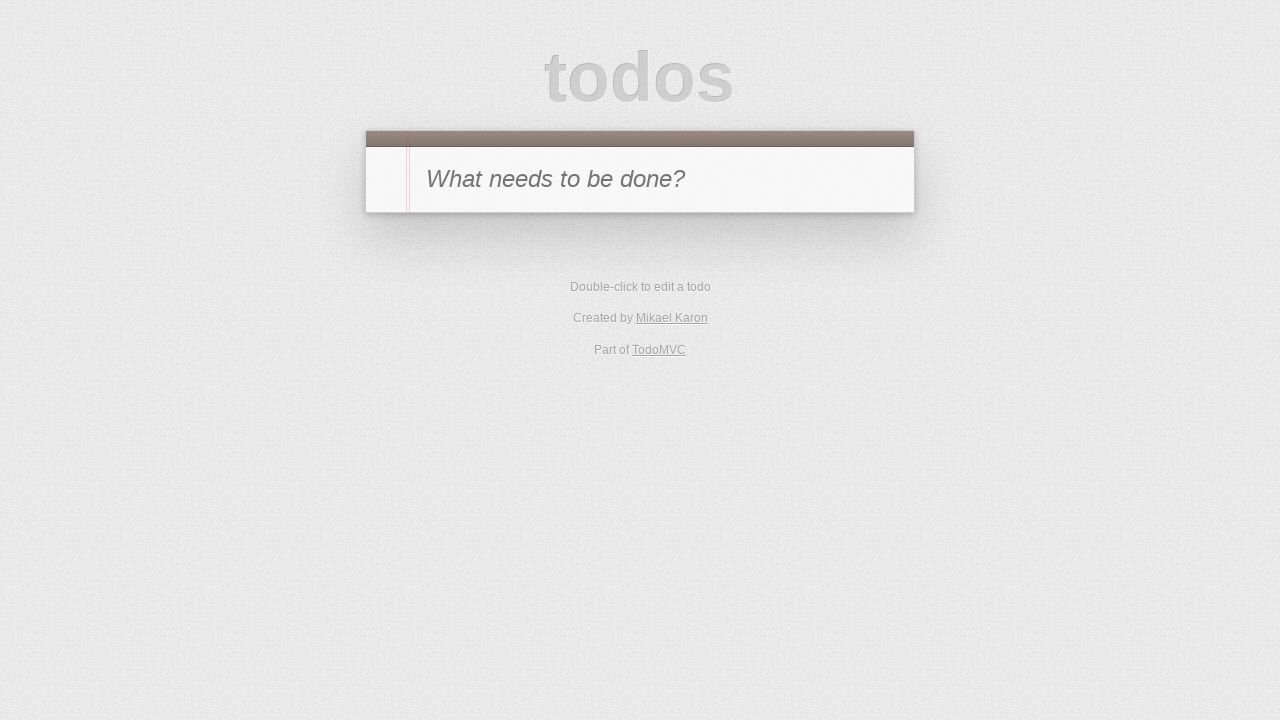

Set initial tasks in localStorage with 2 incomplete items: 'A' and 'B'
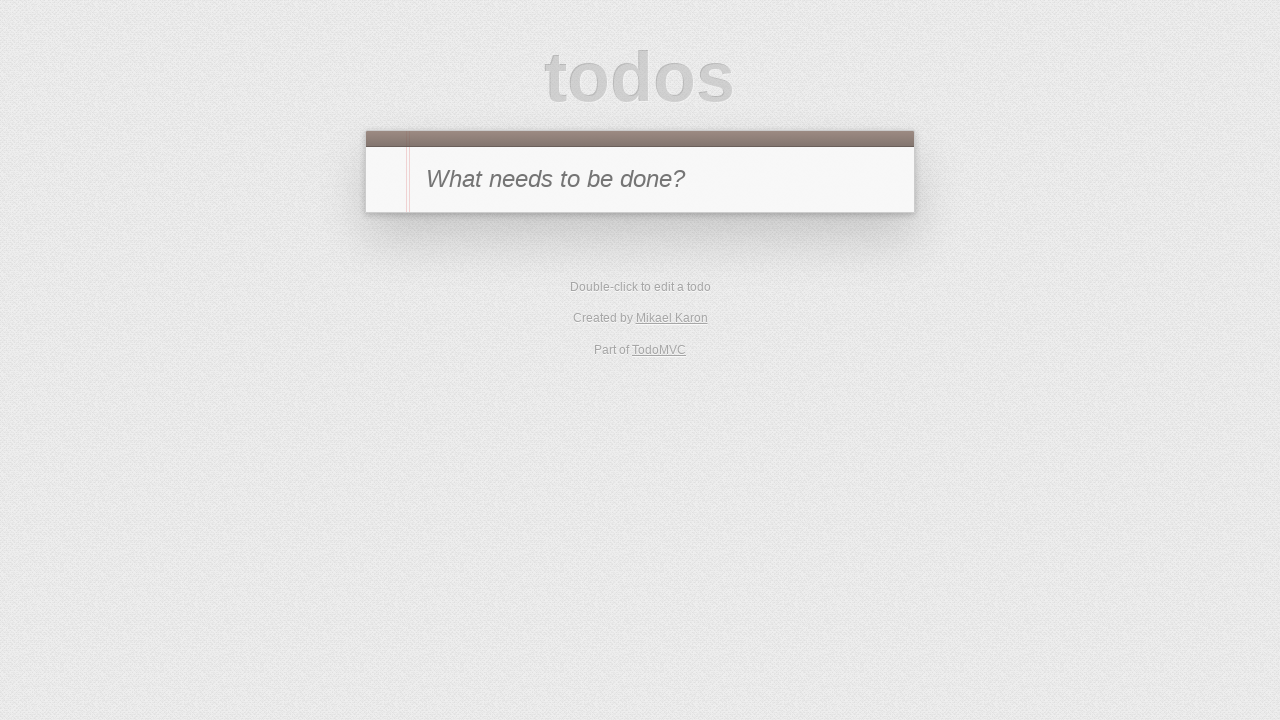

Reloaded page to load tasks from localStorage
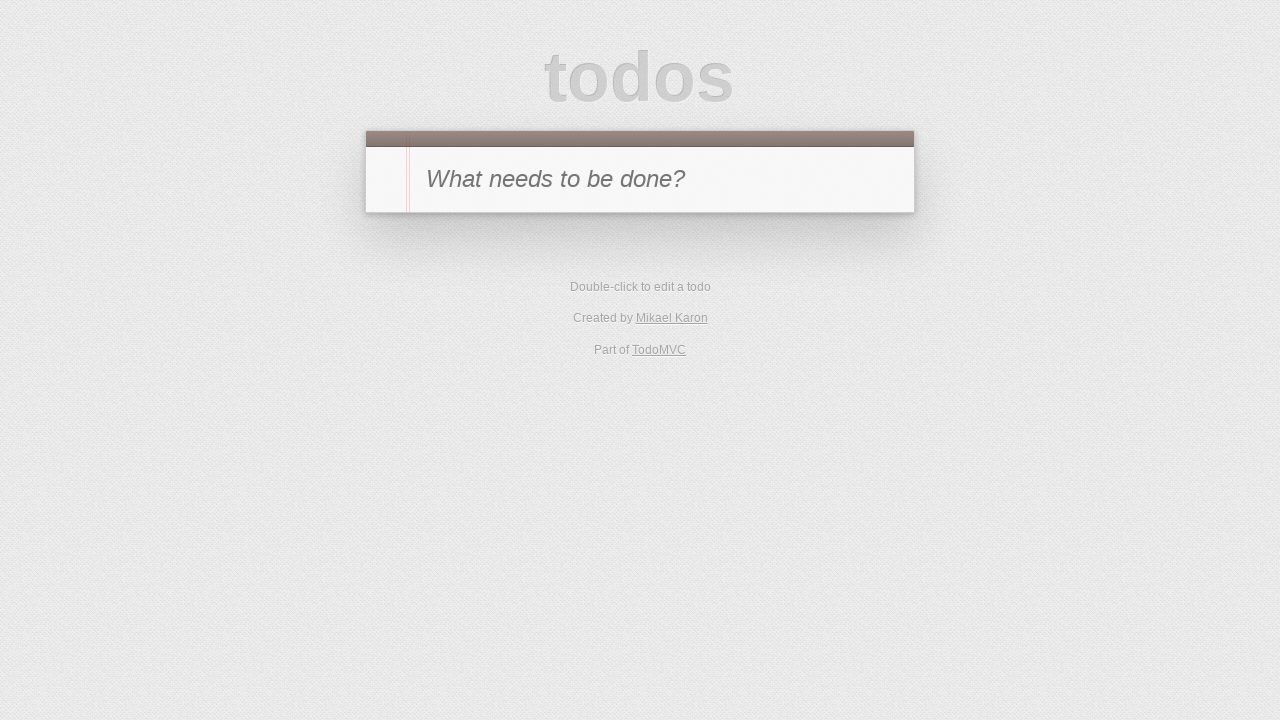

Double-clicked task 'A' to enter edit mode at (640, 242) on #todo-list>li:has-text('A')
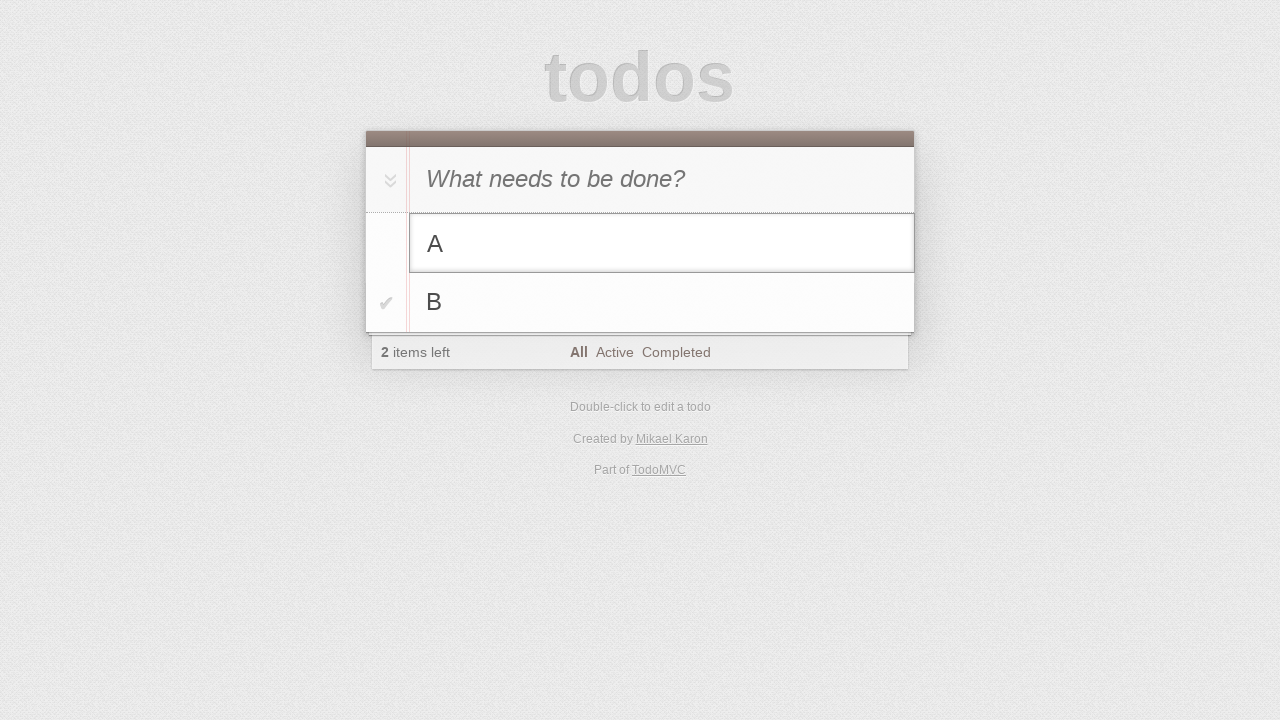

Filled edit field with 'A edited' on #todo-list>li.editing .edit
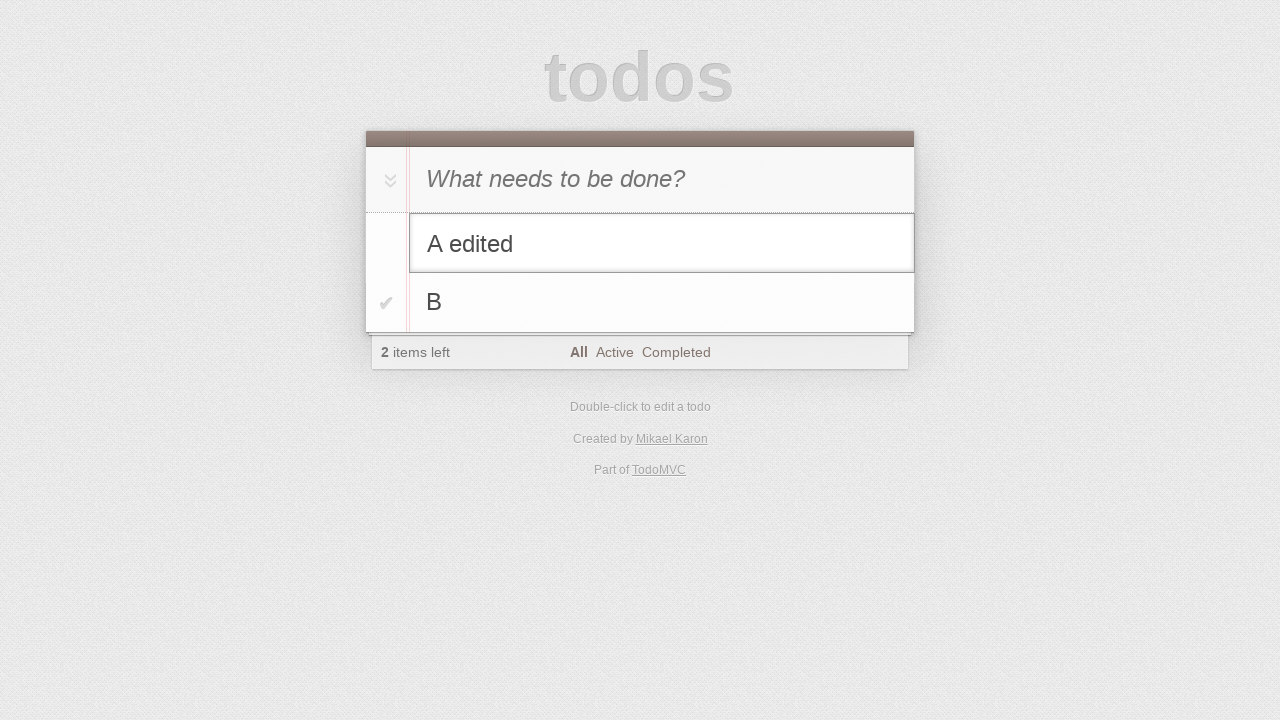

Pressed Enter to confirm edit and rename task 'A' to 'A edited' on #todo-list>li.editing .edit
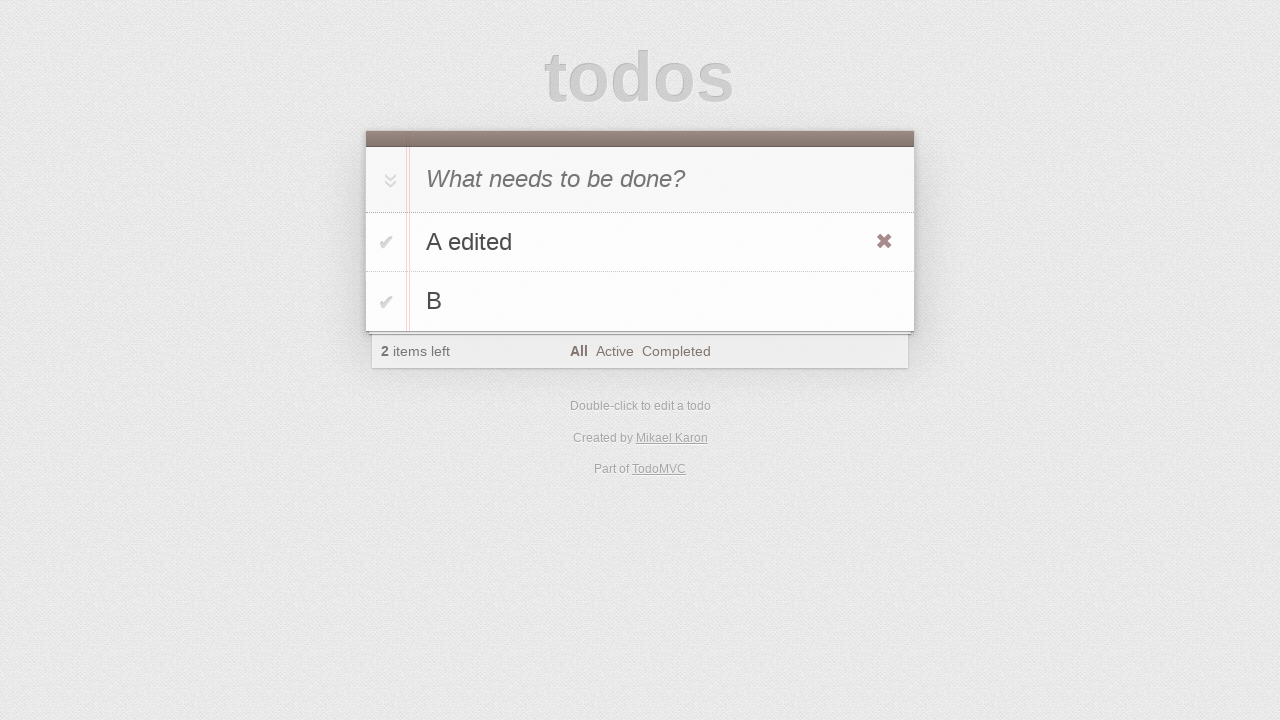

Clicked toggle checkbox to mark 'A edited' as completed at (386, 242) on #todo-list>li:has-text('A edited') .toggle
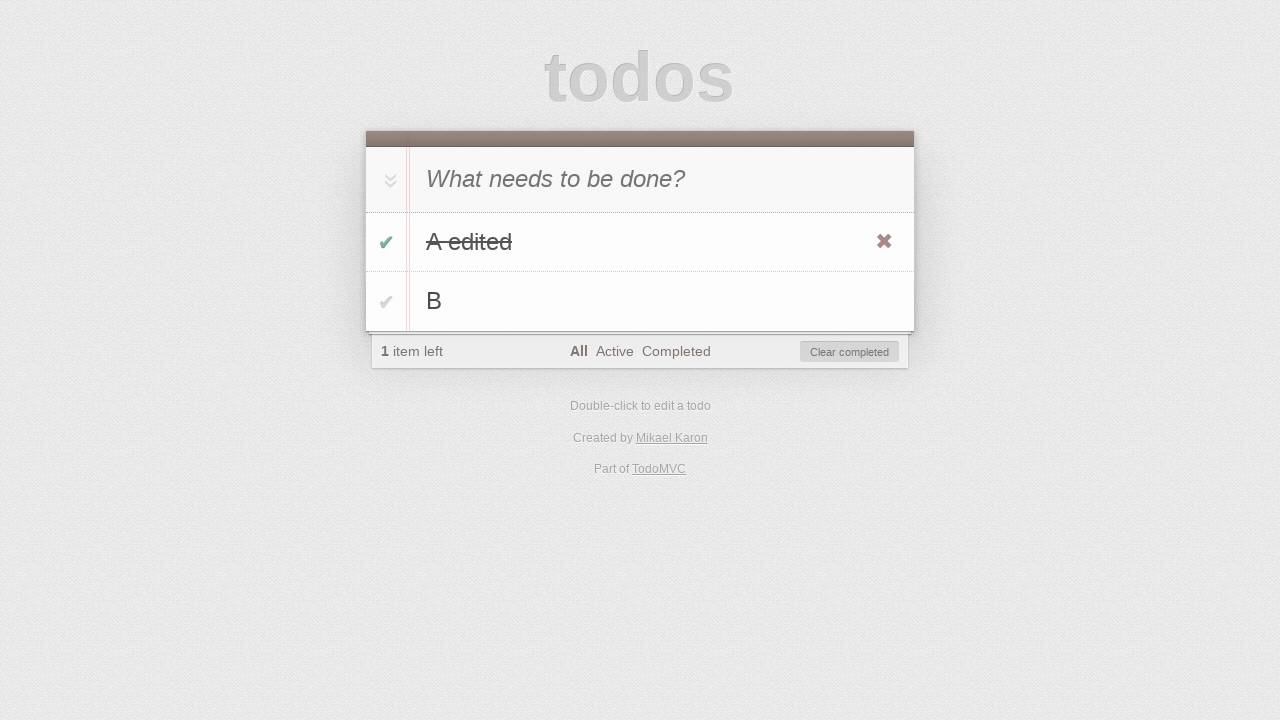

Navigated to Active filter view
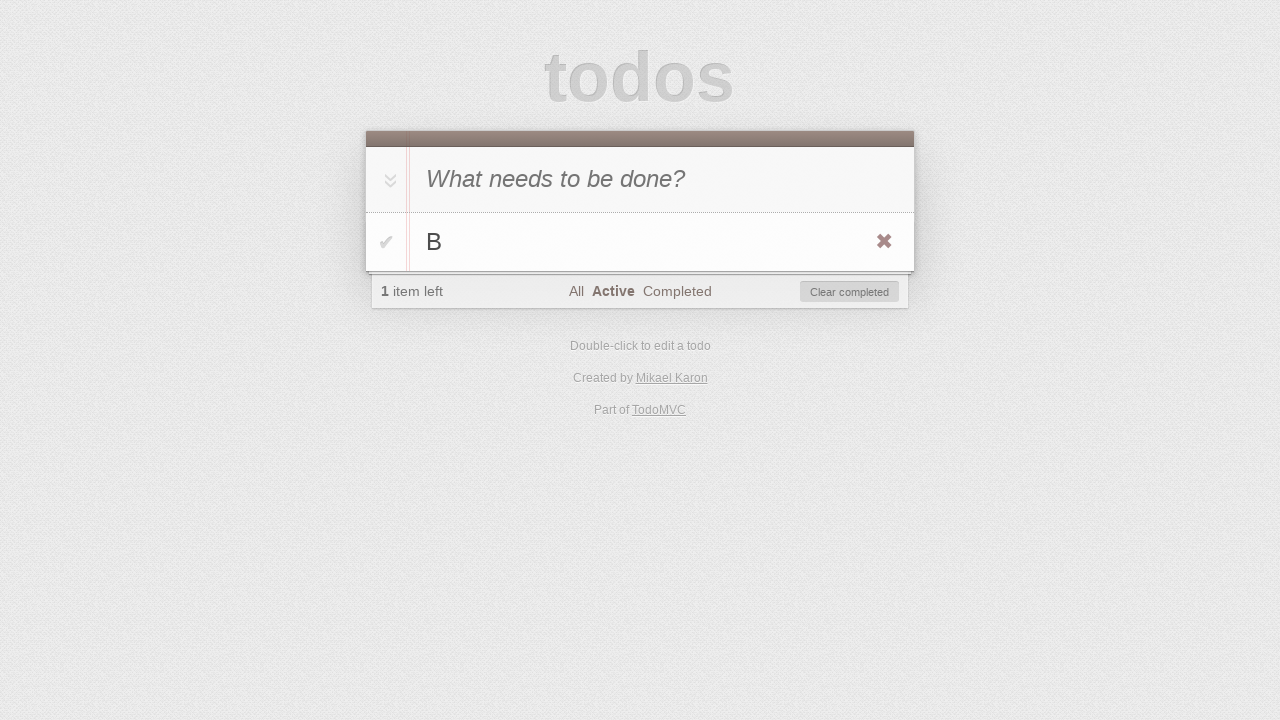

Verified item count shows 1 active task
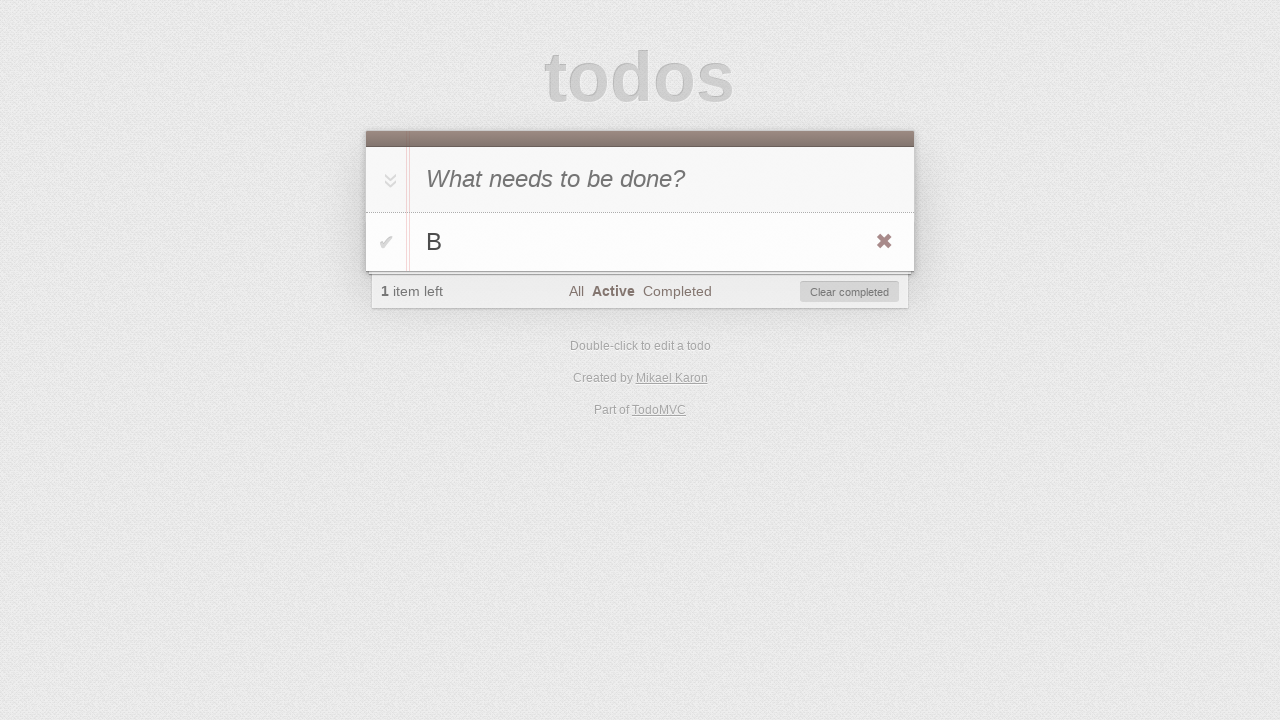

Clicked toggle-all button to mark all tasks as completed at (388, 180) on #toggle-all
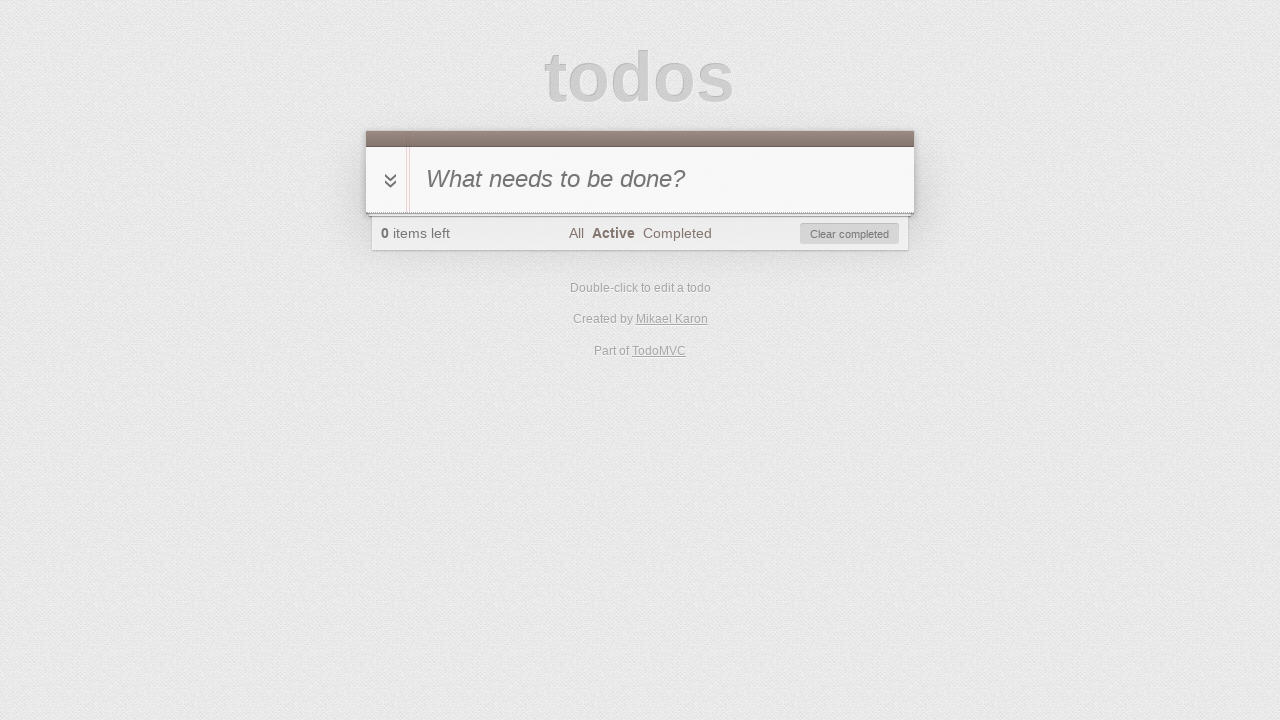

Clicked Completed filter to view completed tasks at (677, 233) on a:has-text('Completed')
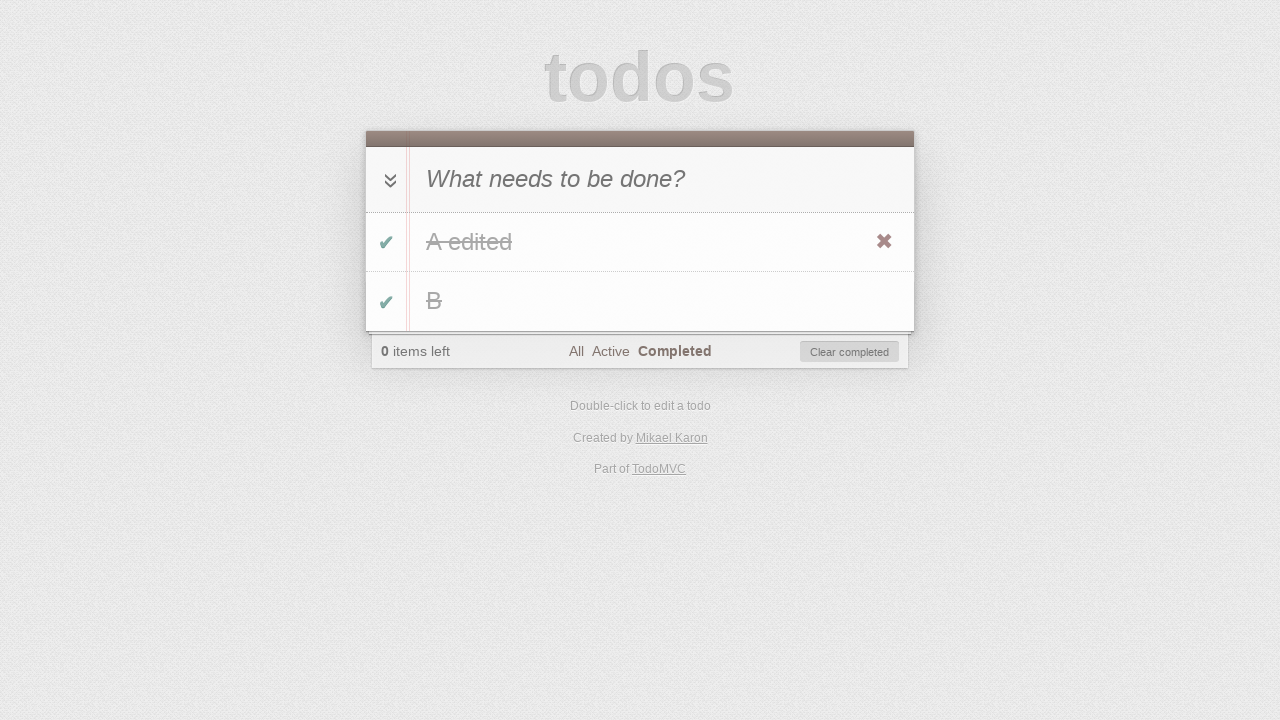

Clicked toggle checkbox to mark 'A edited' back to active at (386, 242) on #todo-list>li:has-text('A edited') .toggle
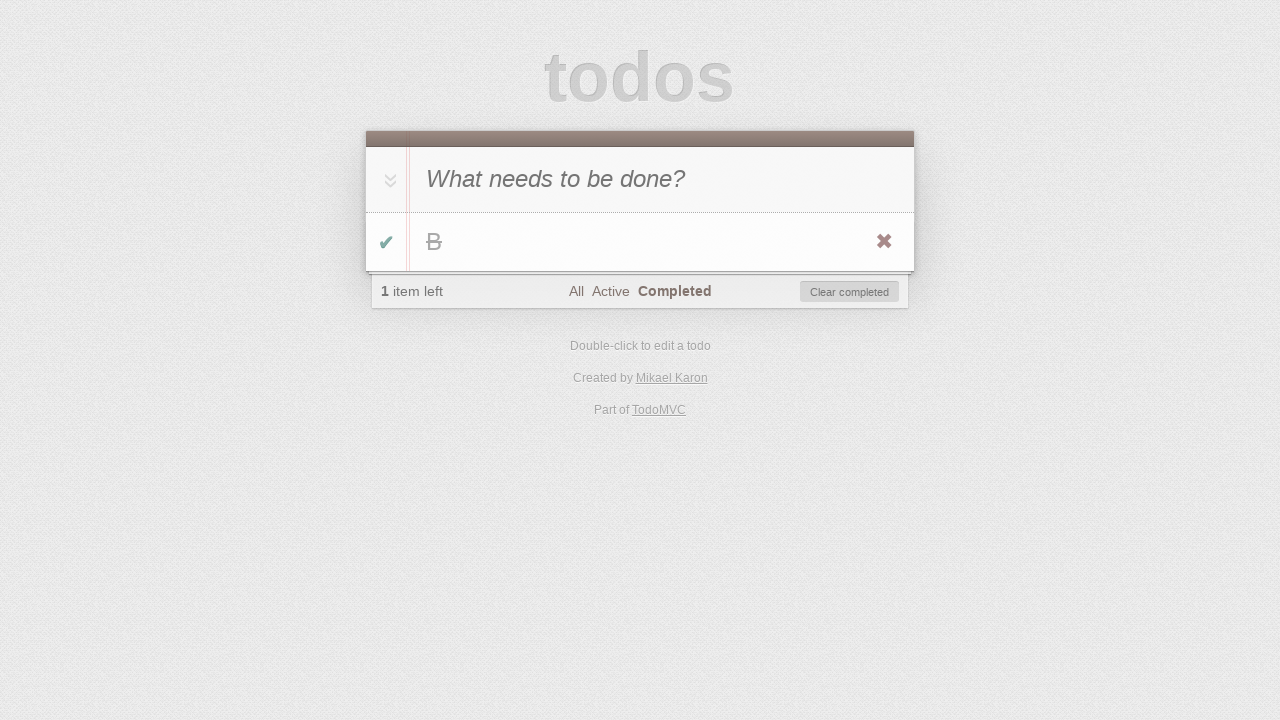

Clicked Clear completed button to remove completed tasks at (850, 292) on #clear-completed
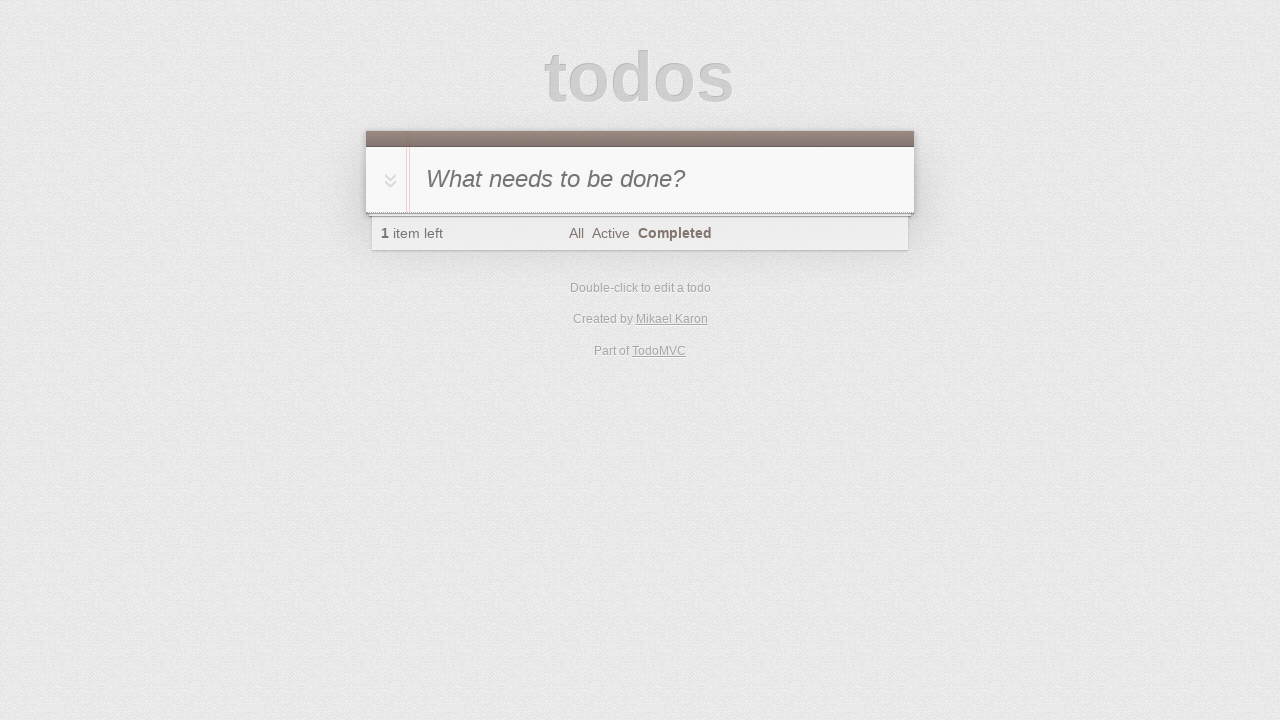

Clicked All filter to view all remaining tasks at (576, 233) on a:has-text('All')
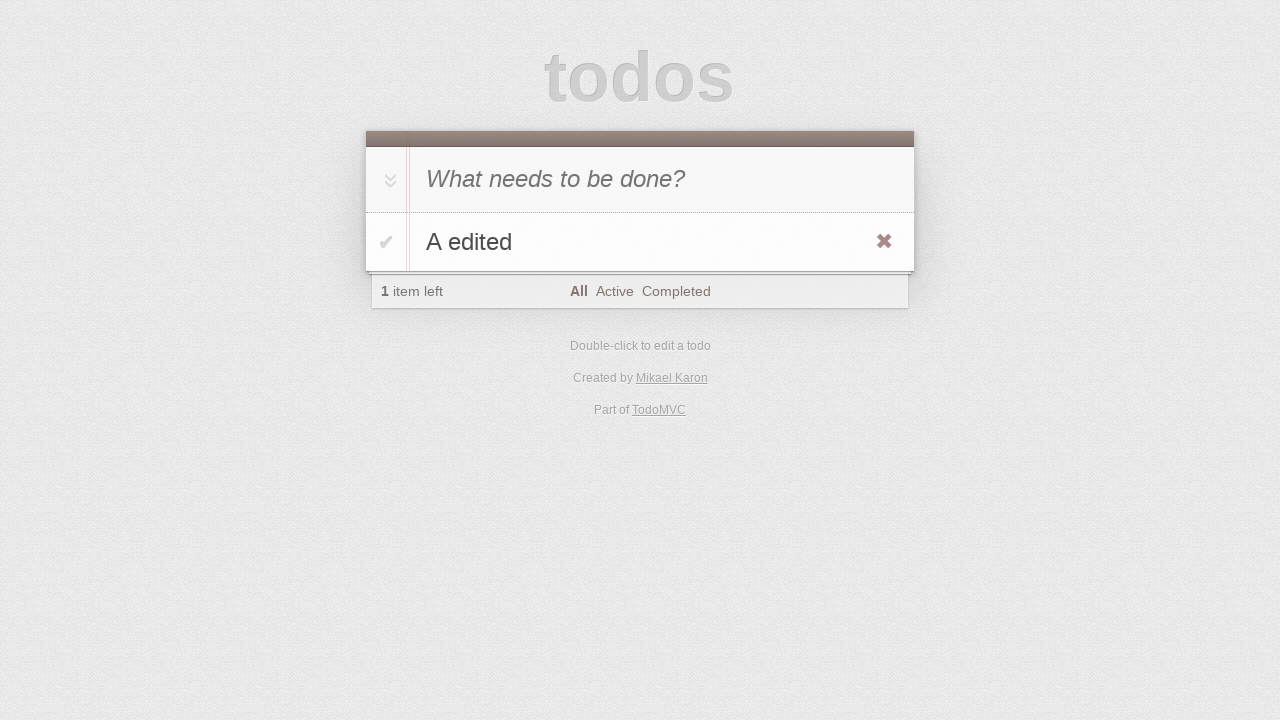

Double-clicked task 'A edited' to enter edit mode at (640, 242) on #todo-list>li:has-text('A edited')
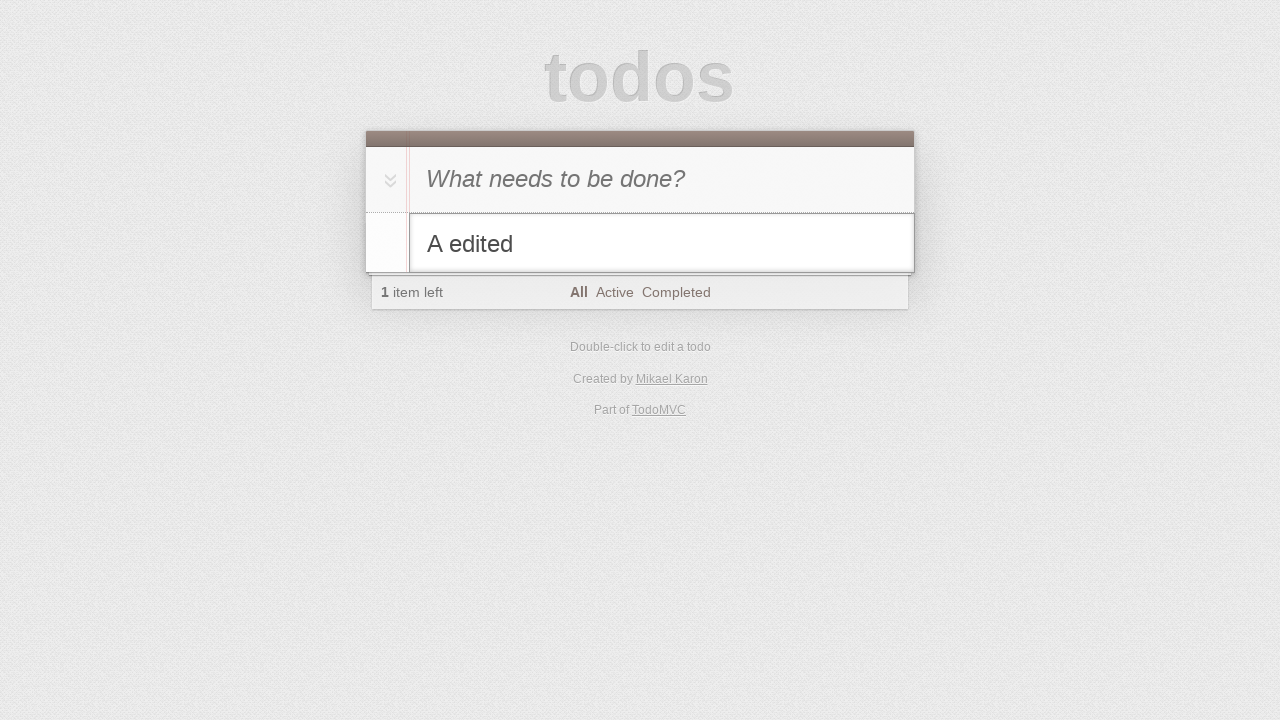

Filled edit field with 'A' on #todo-list>li.editing .edit
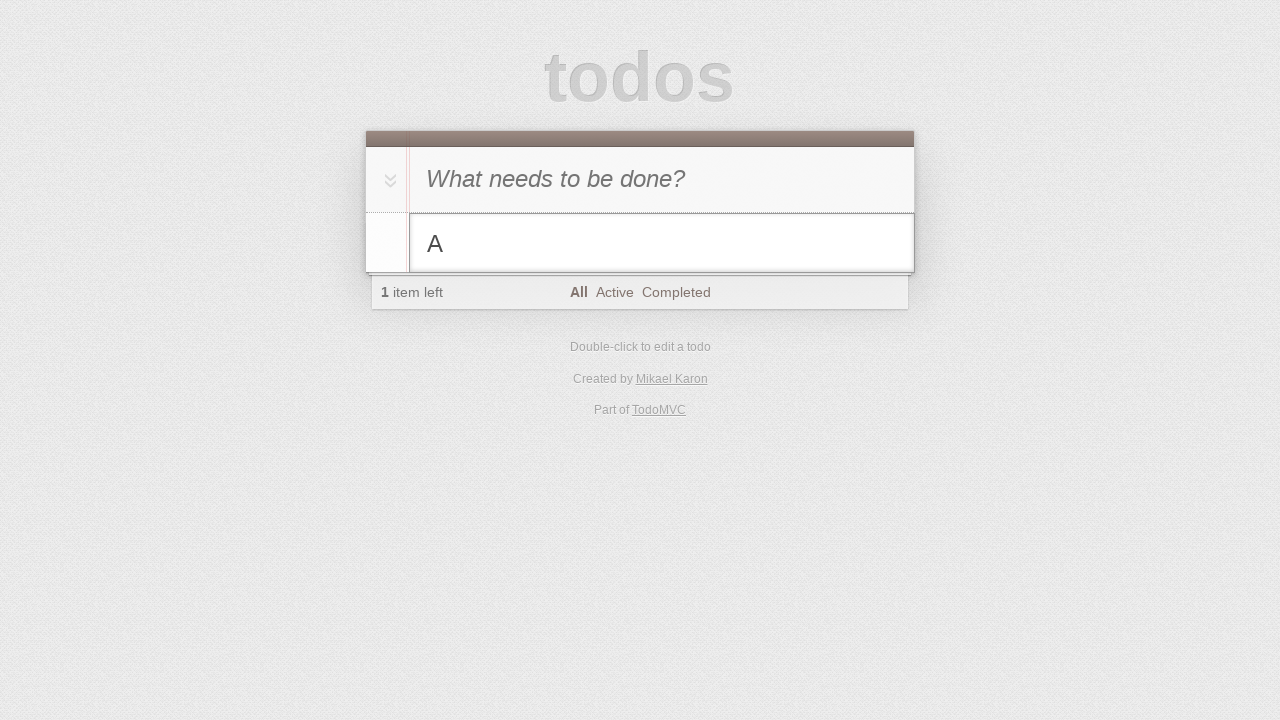

Pressed Escape to cancel editing and revert task name on #todo-list>li.editing .edit
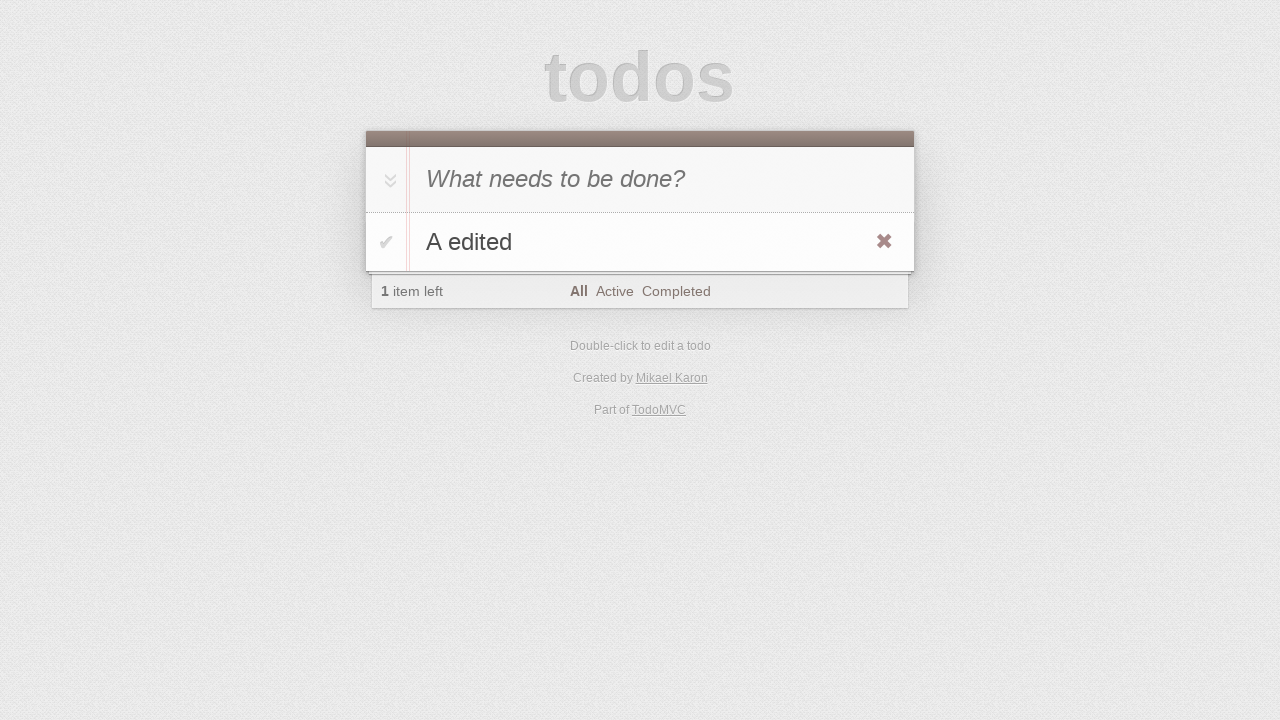

Hovered over task 'A edited' to reveal delete button at (640, 242) on #todo-list>li:has-text('A edited')
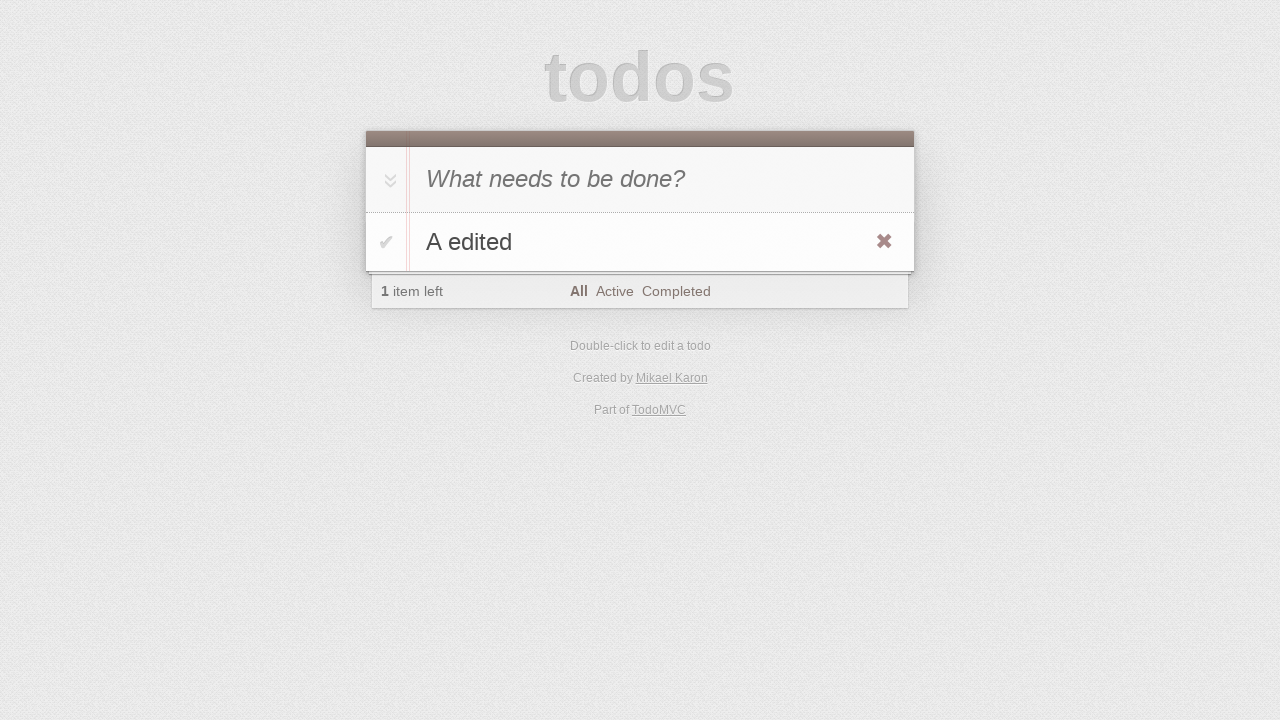

Clicked destroy button to delete task 'A edited' at (884, 242) on #todo-list>li:has-text('A edited') .destroy
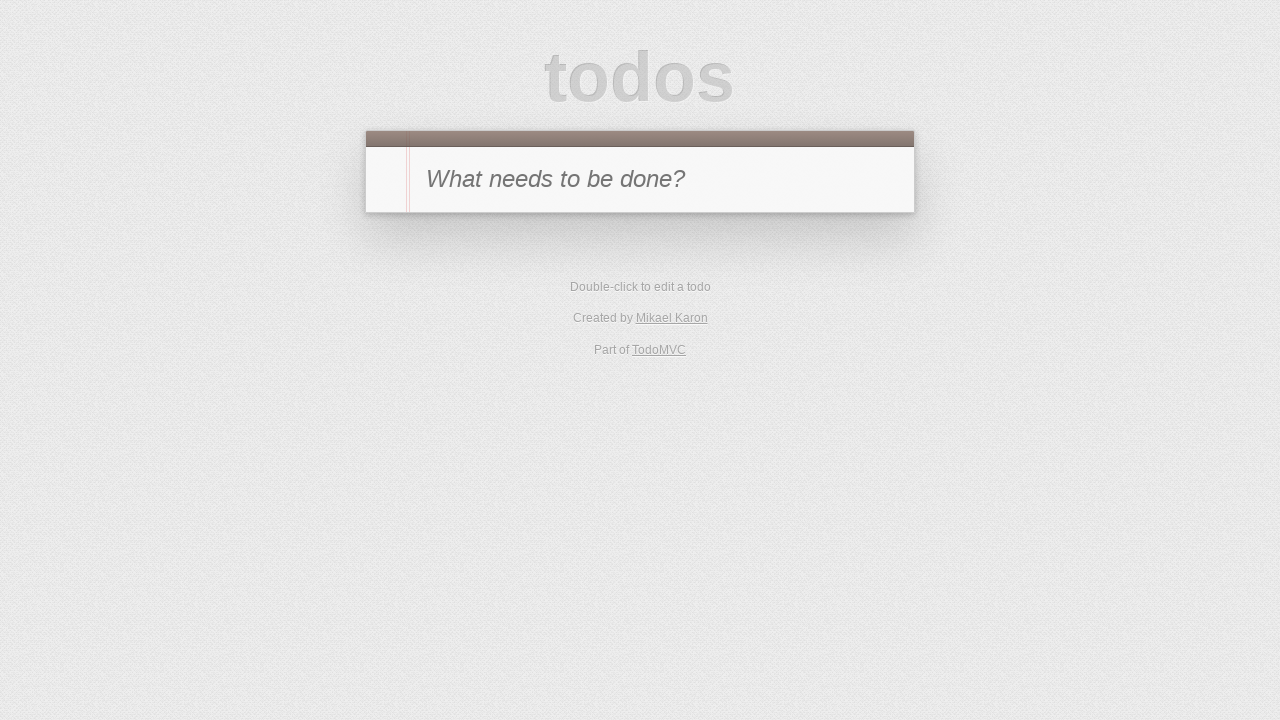

Verified no tasks remain in the todo list
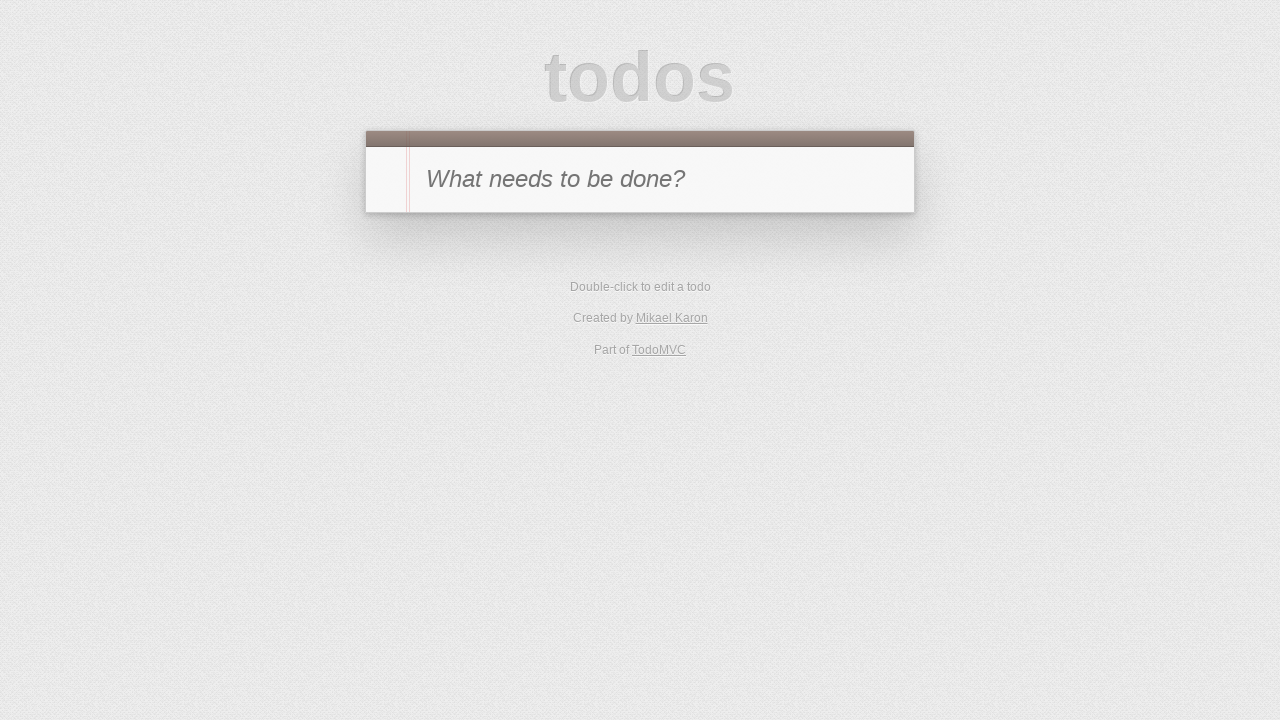

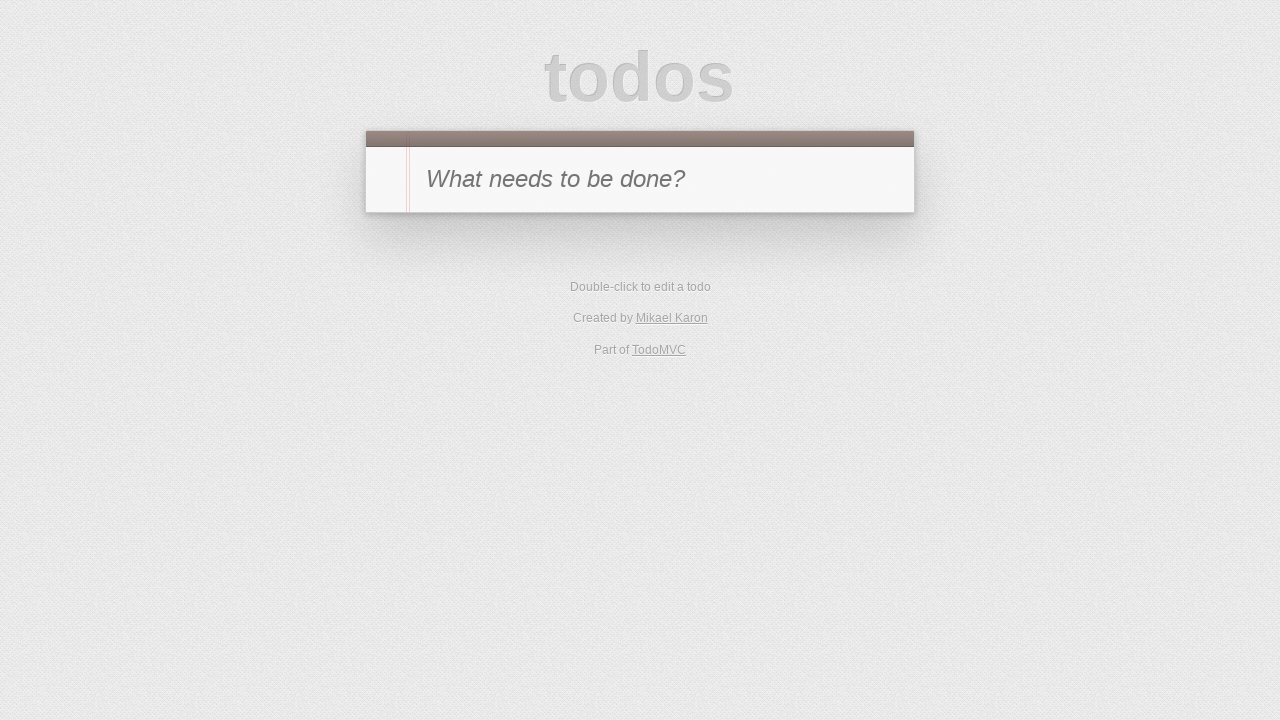